Tests the autocomplete functionality by typing a search term and using keyboard navigation to select from dropdown suggestions

Starting URL: https://rahulshettyacademy.com/AutomationPractice/

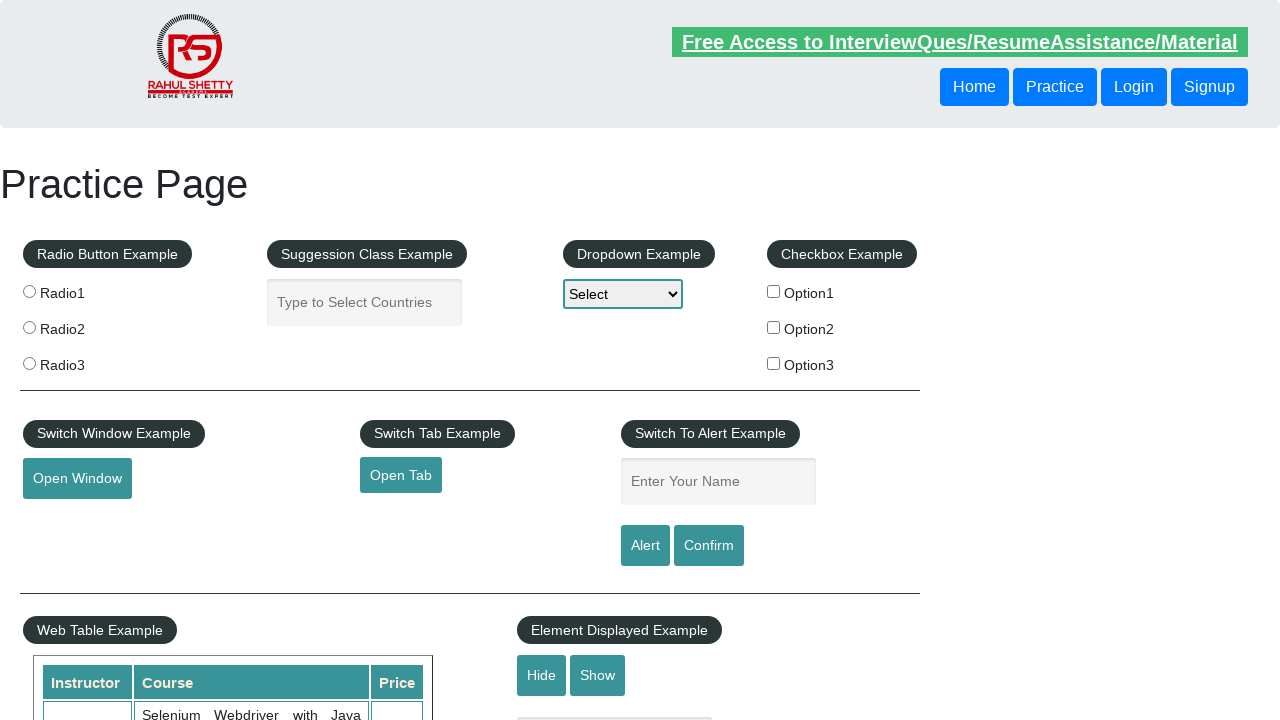

Typed 'korea' in autocomplete field on #autocomplete
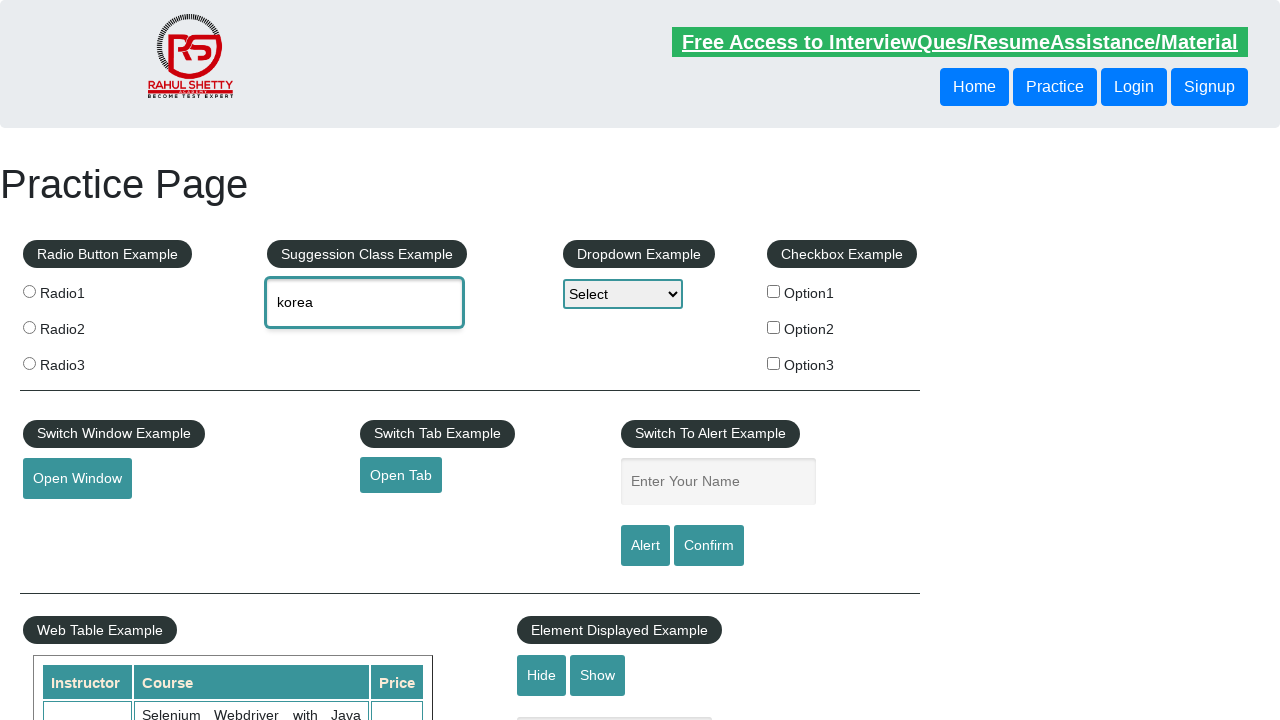

Pressed ArrowDown once to navigate dropdown suggestions on #autocomplete
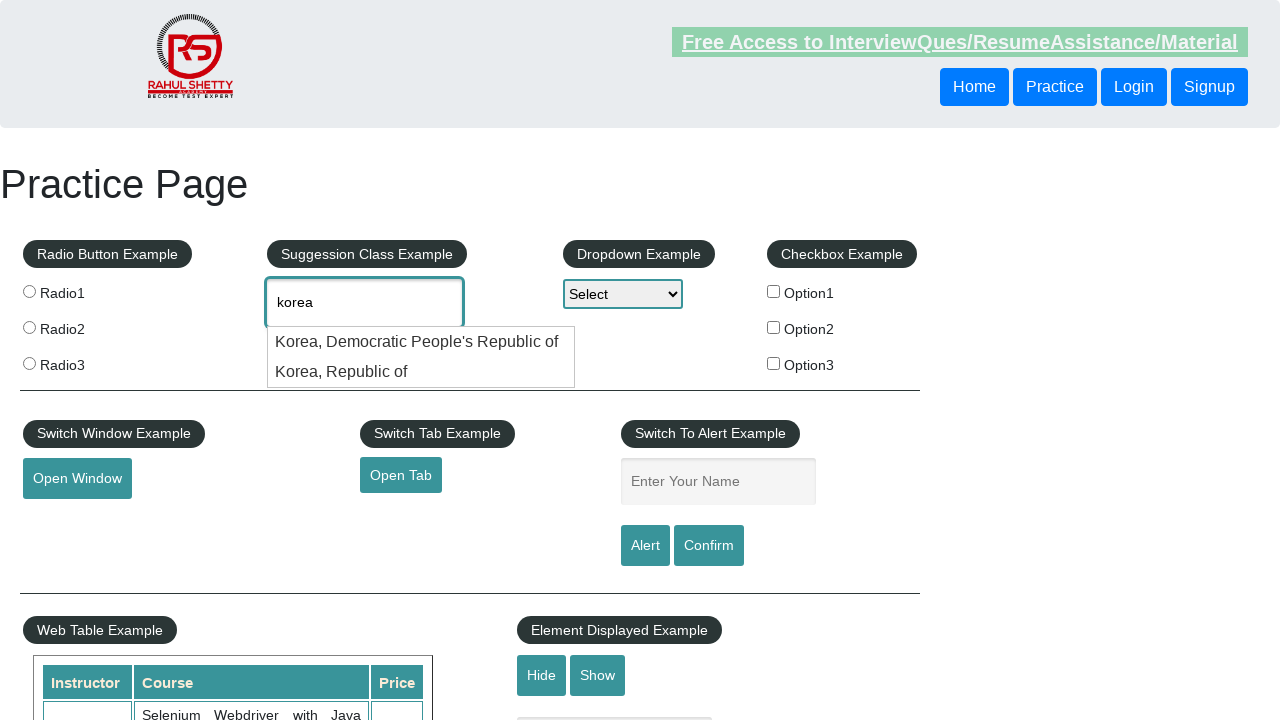

Pressed ArrowDown a second time to select next suggestion on #autocomplete
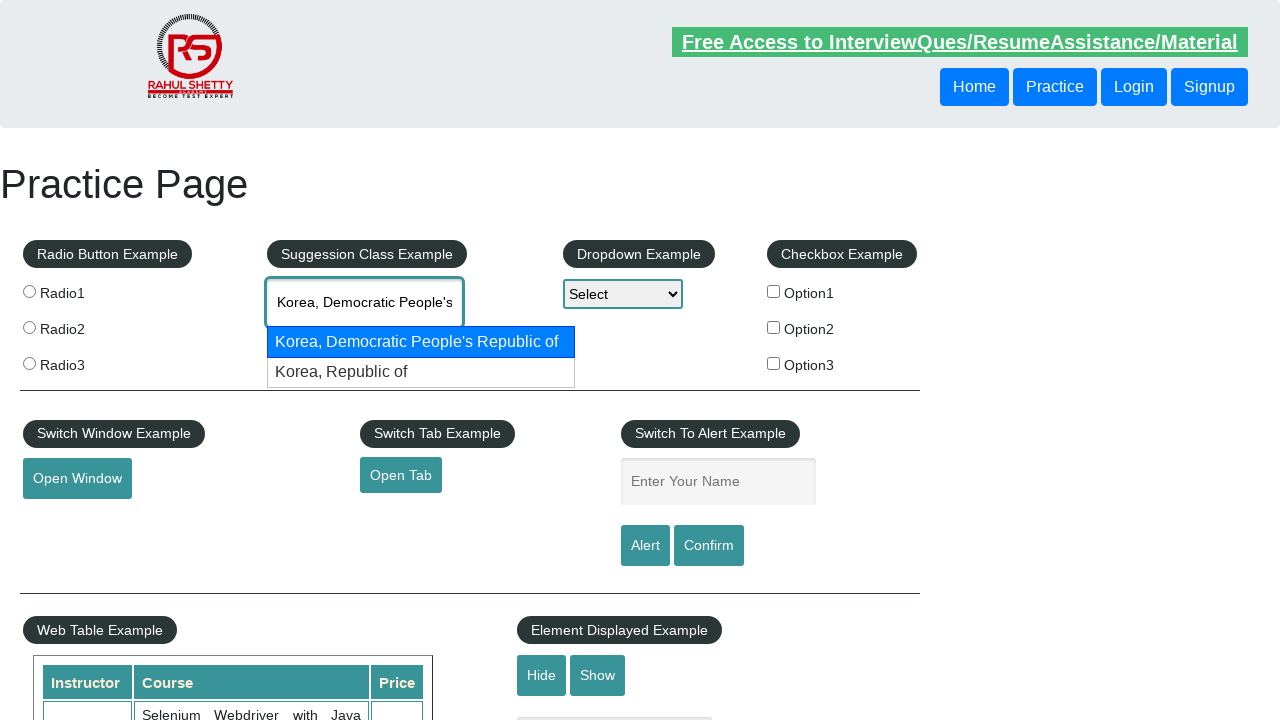

Retrieved autocomplete field value: 'None'
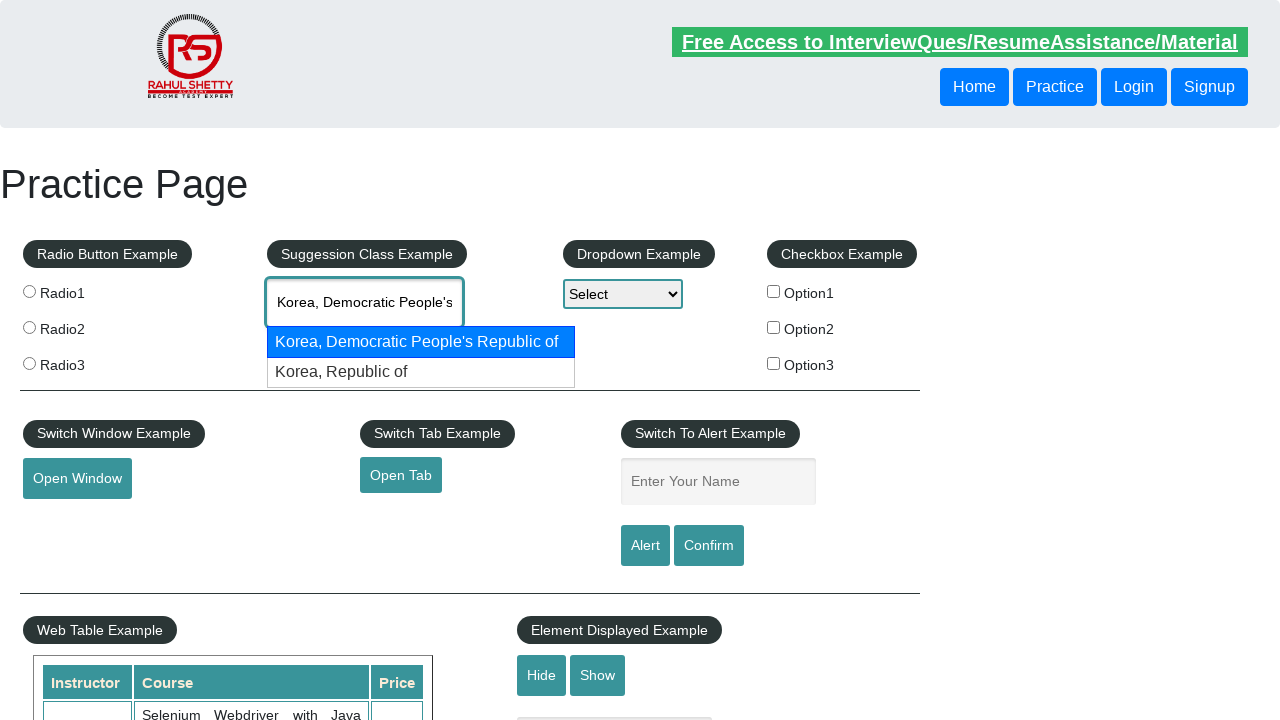

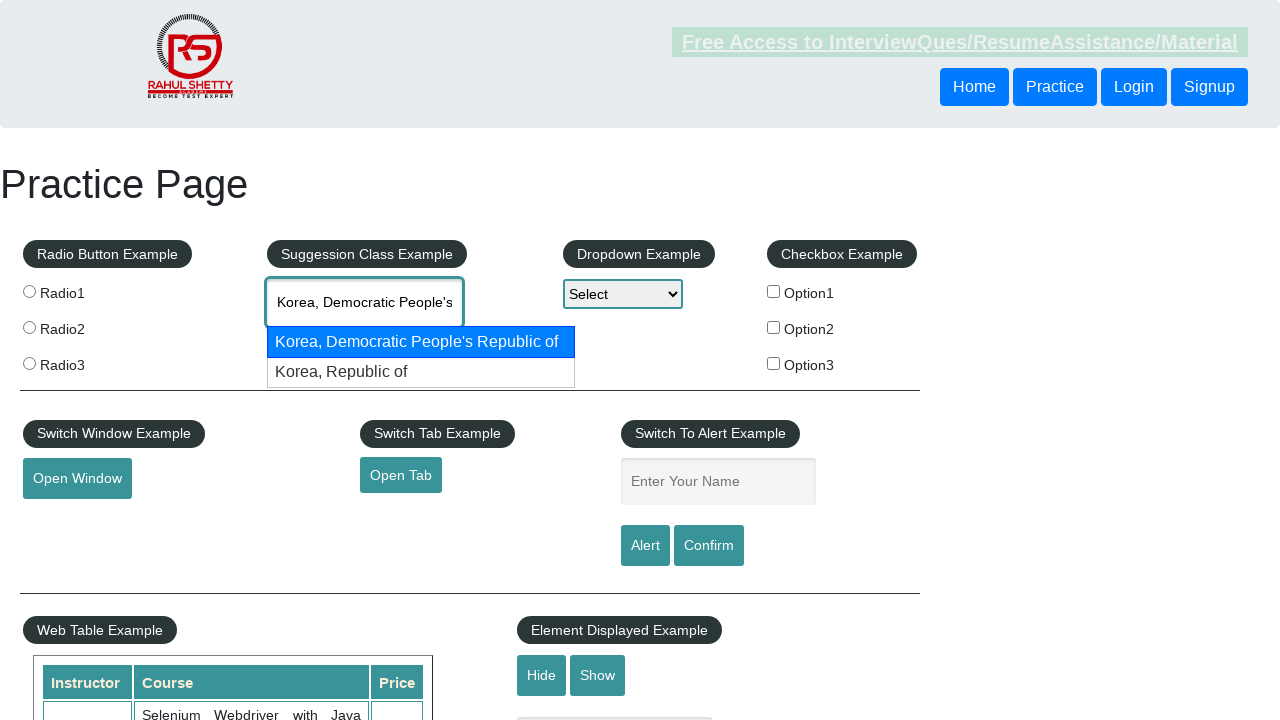